Tests the contact form submission with empty fields to verify default behavior

Starting URL: https://lm.skillbox.cc/qa_tester/module02/homework1/

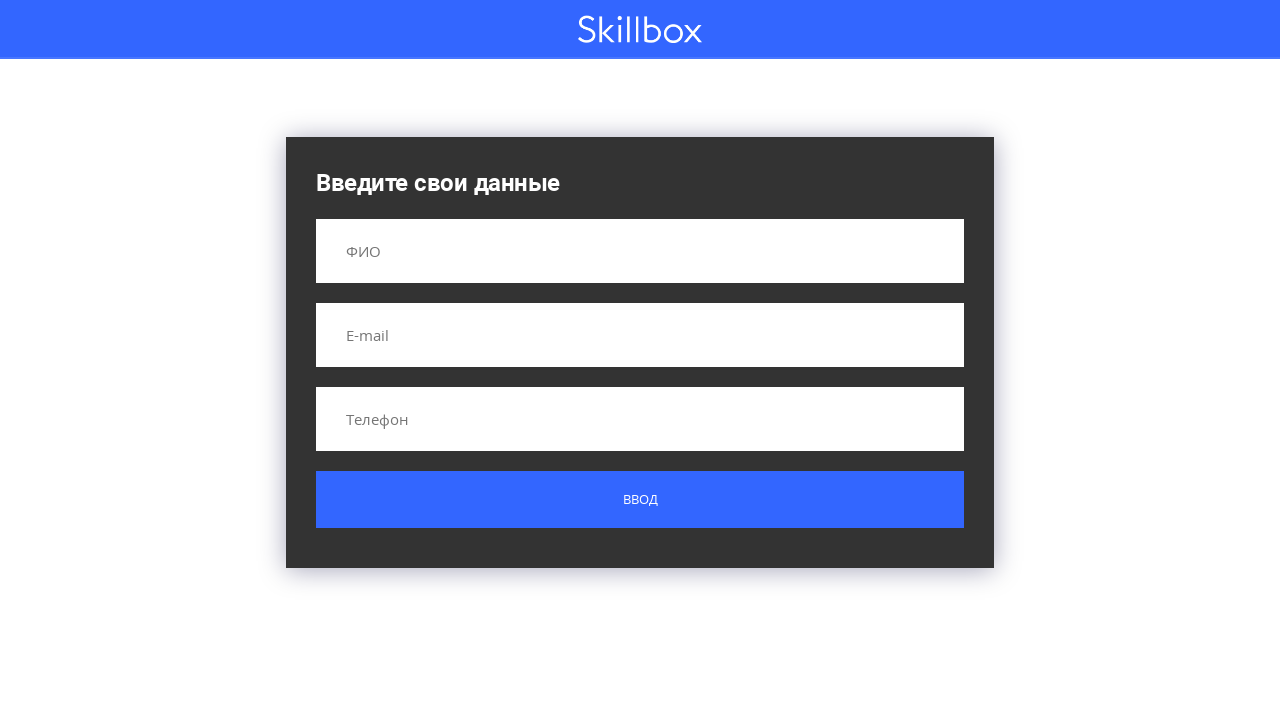

Clicked submit button without filling any fields to test default behavior at (640, 500) on .button
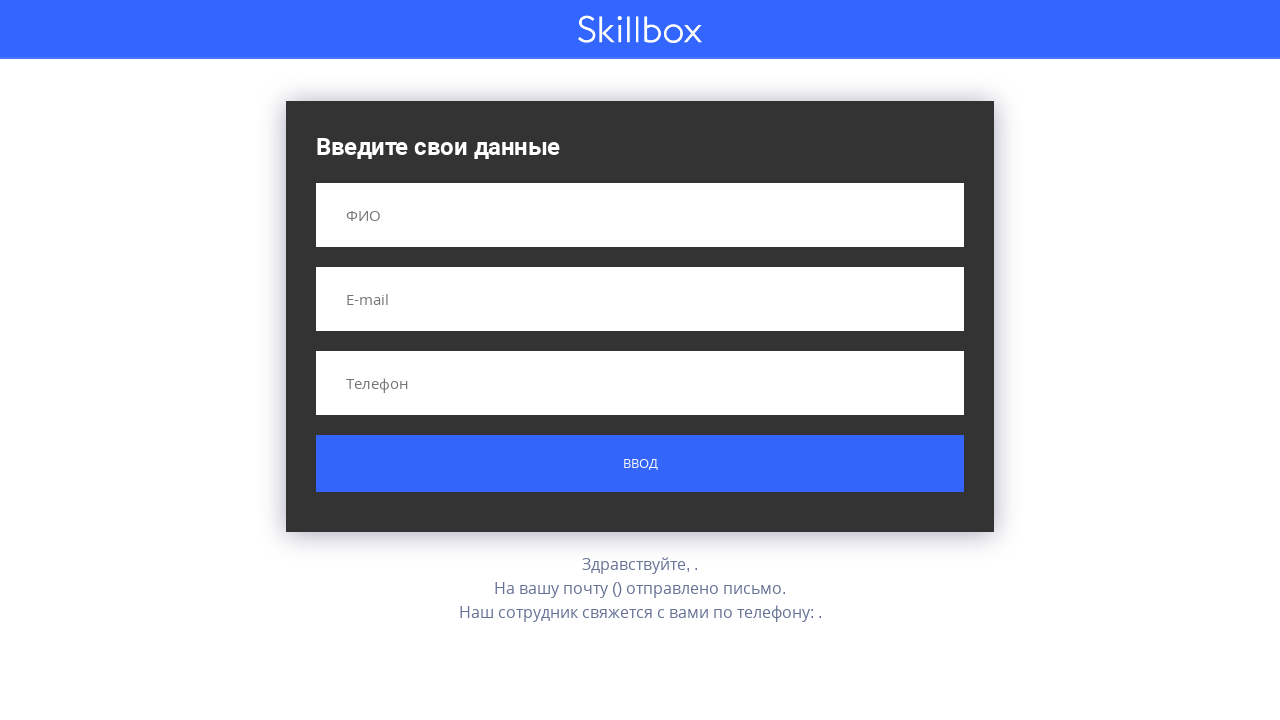

Result element loaded after form submission with empty fields
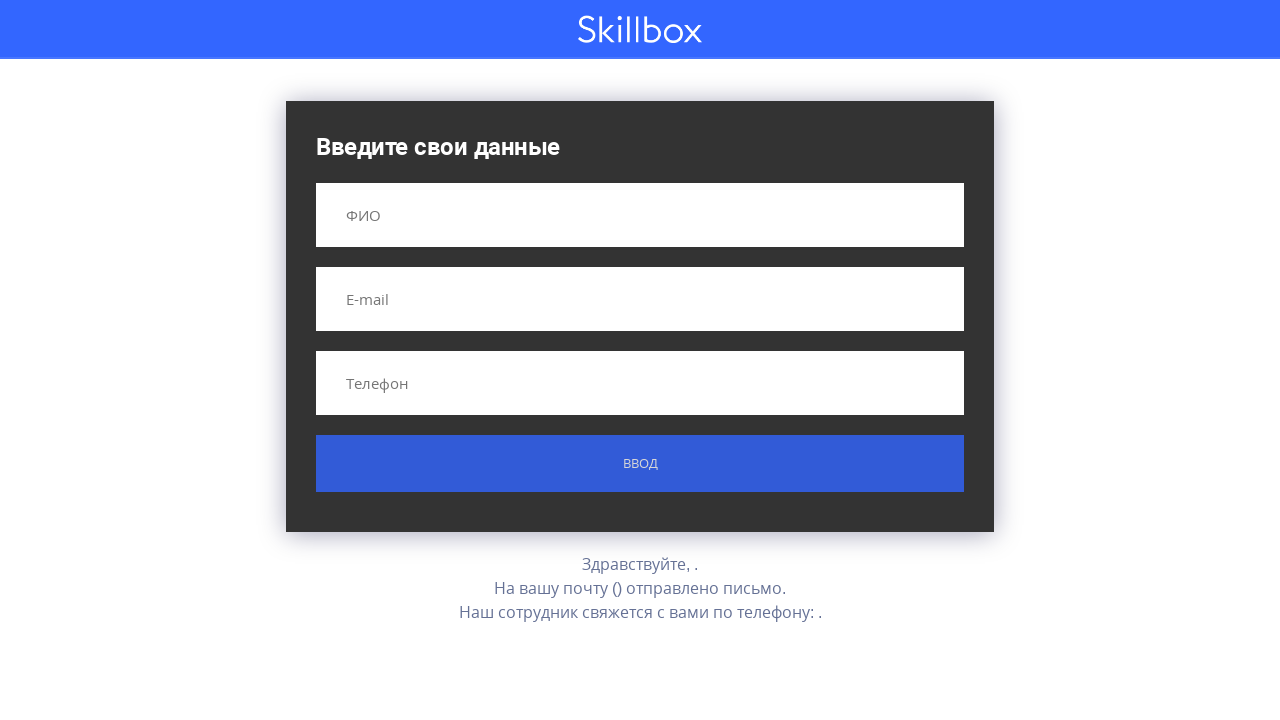

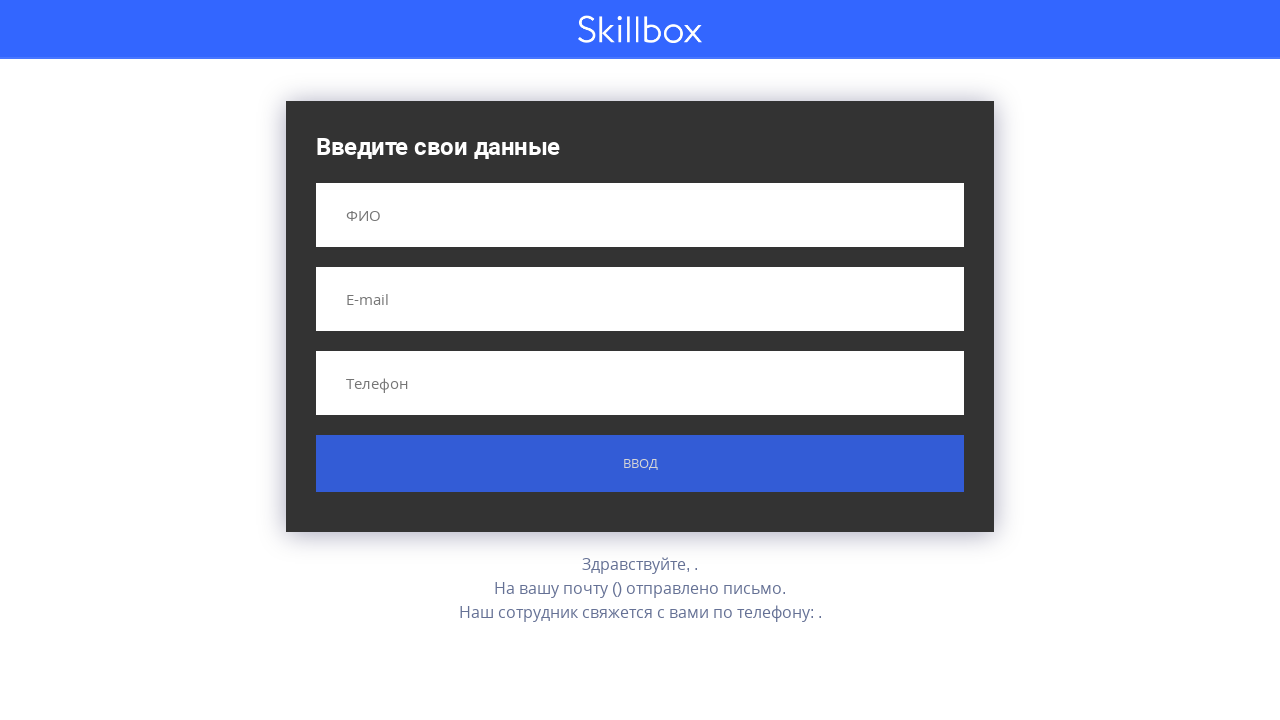